Tests the jQuery UI Selectable widget by clicking to select a single item and then selecting multiple items.

Starting URL: https://jqueryui.com/selectable/

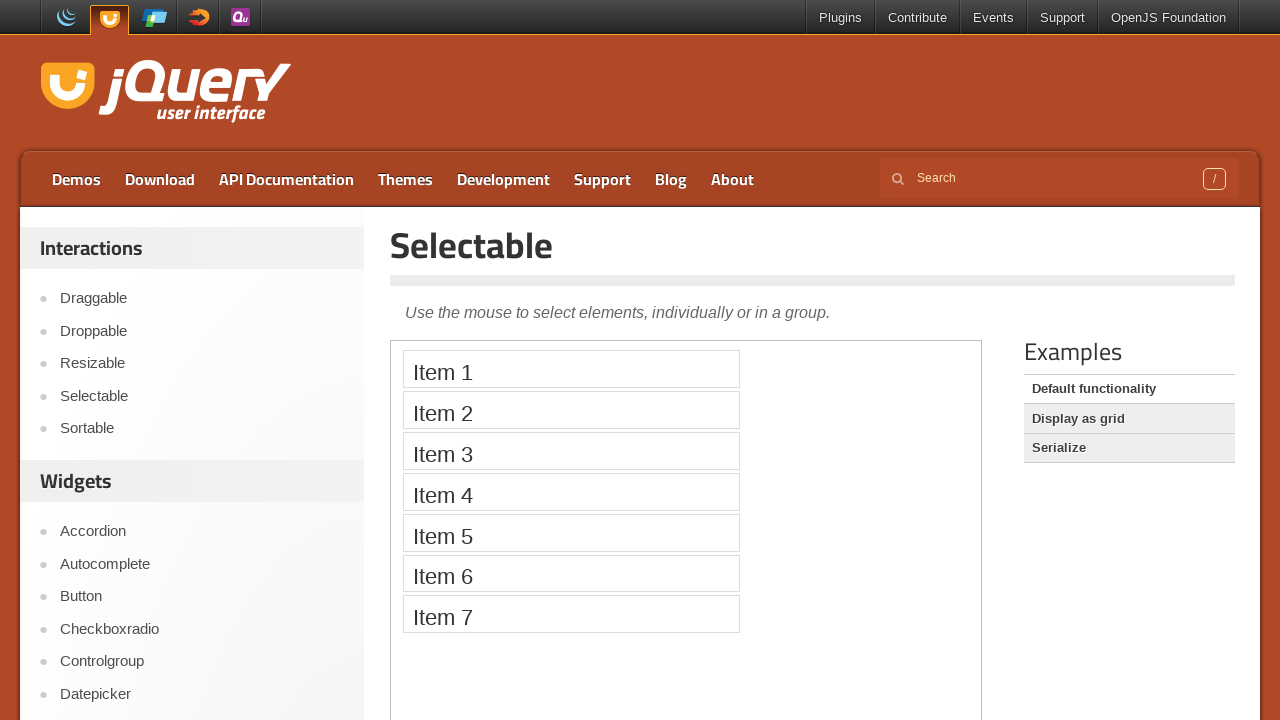

Scrolled down 300px to view the selectable demo
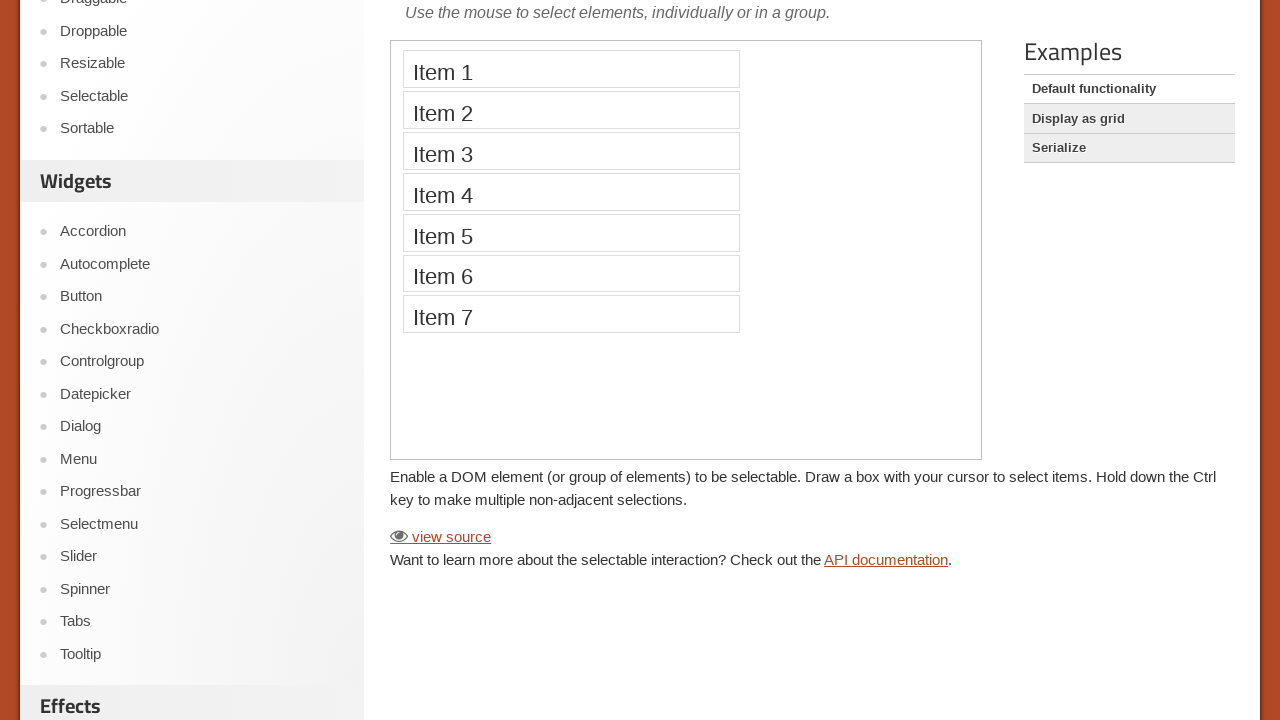

Located the demo iframe
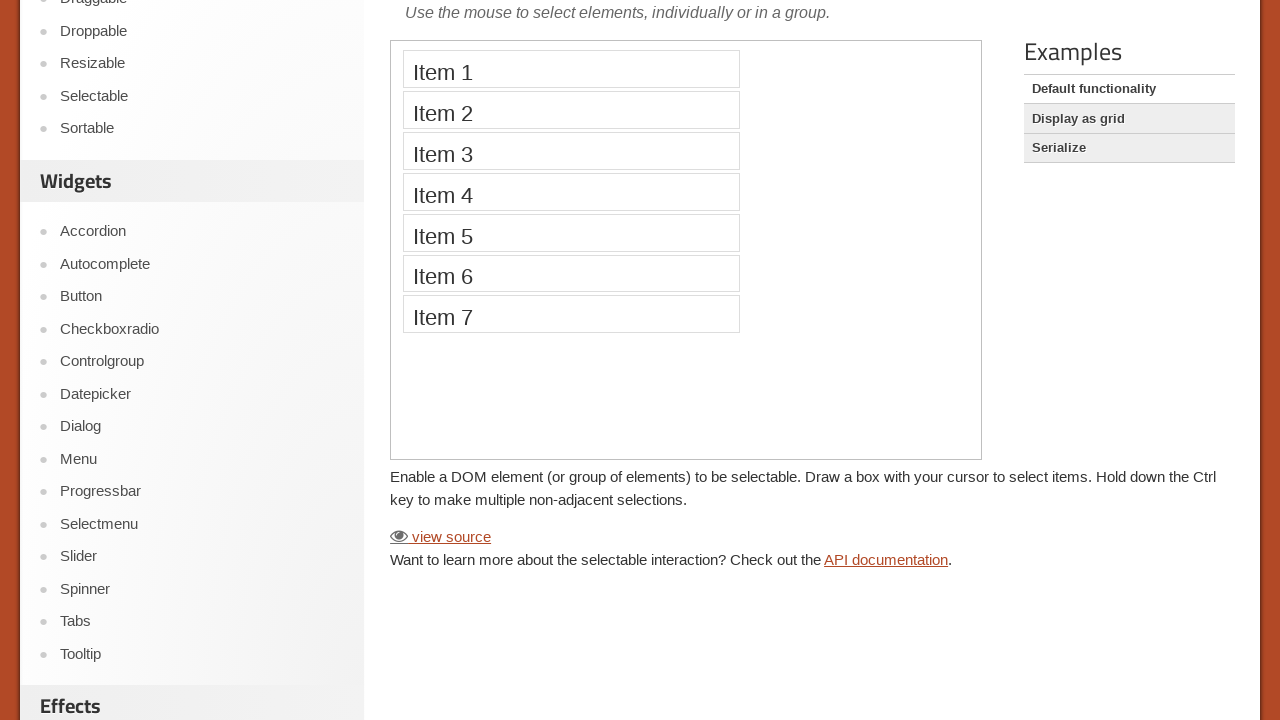

Located the first selectable item
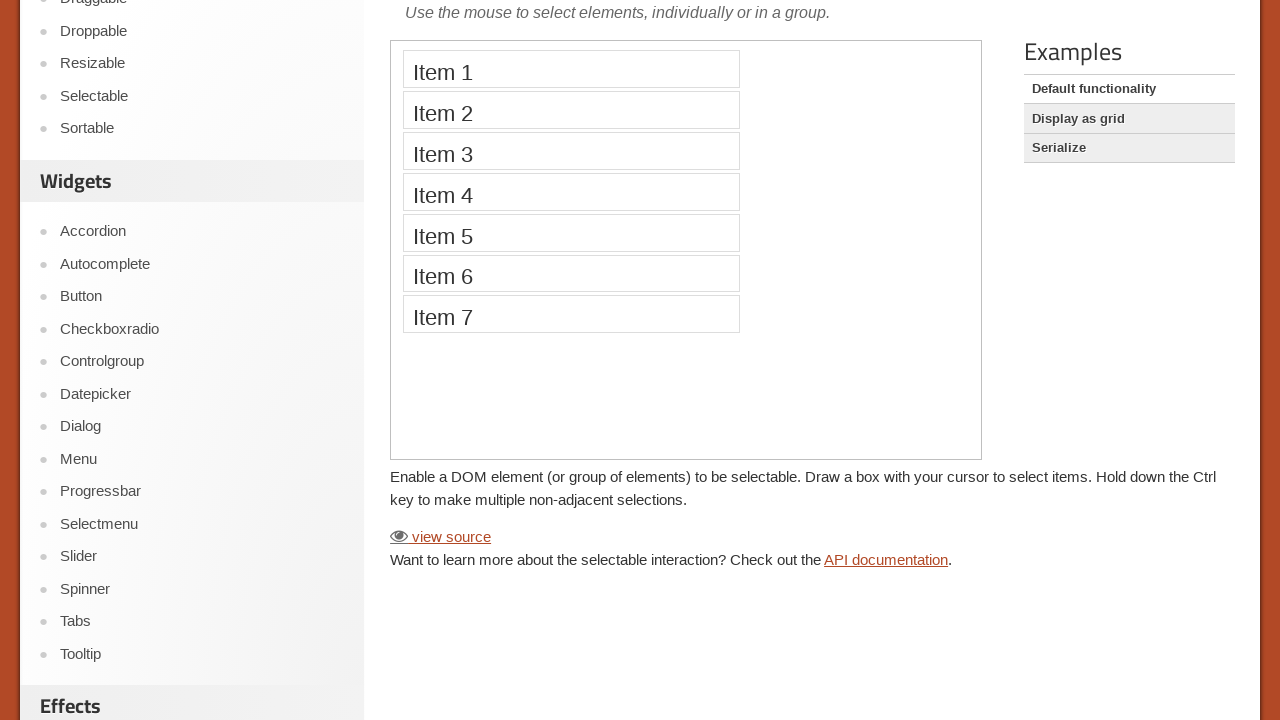

First item is ready
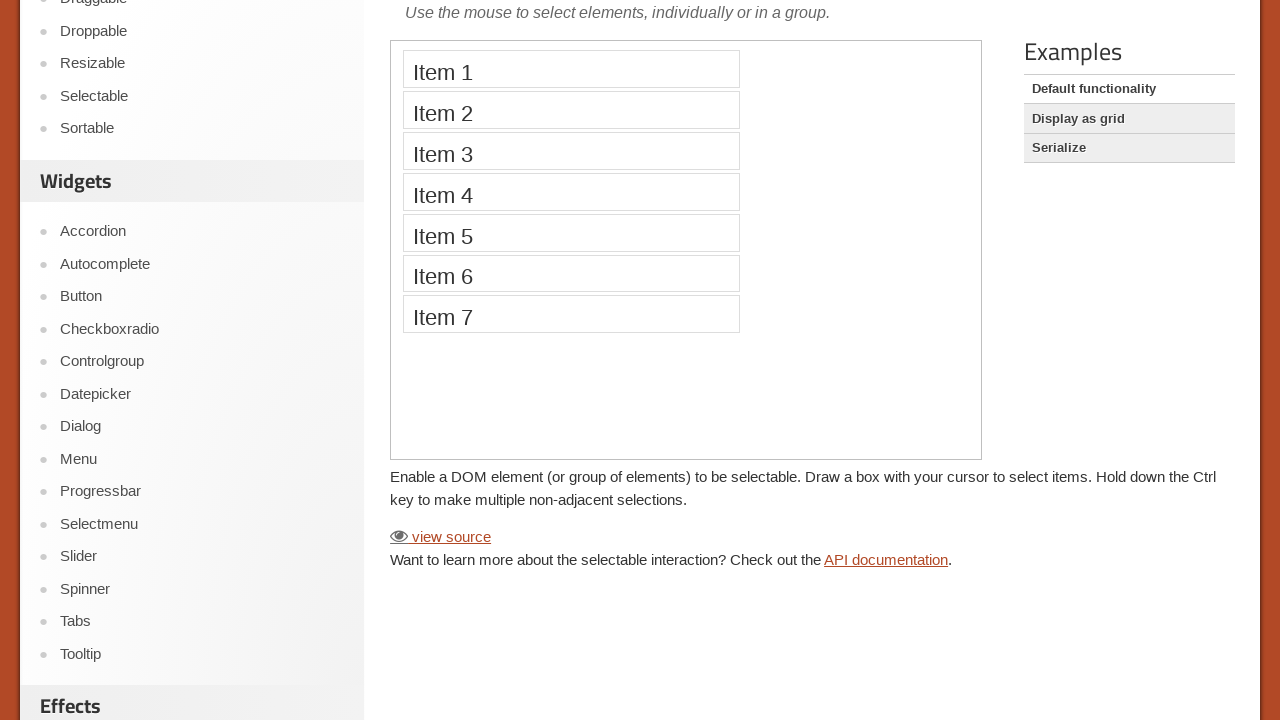

Clicked the first item to select it at (571, 69) on iframe.demo-frame >> internal:control=enter-frame >> #selectable li >> nth=0
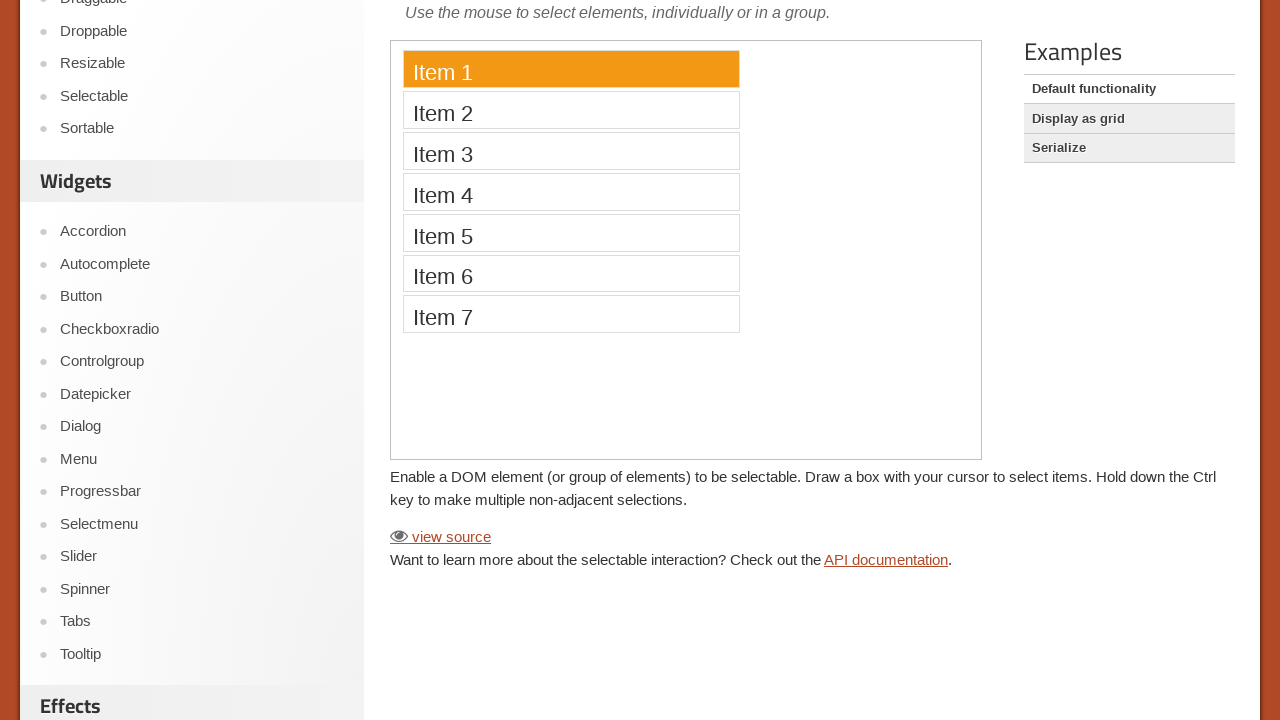

Located the second selectable item
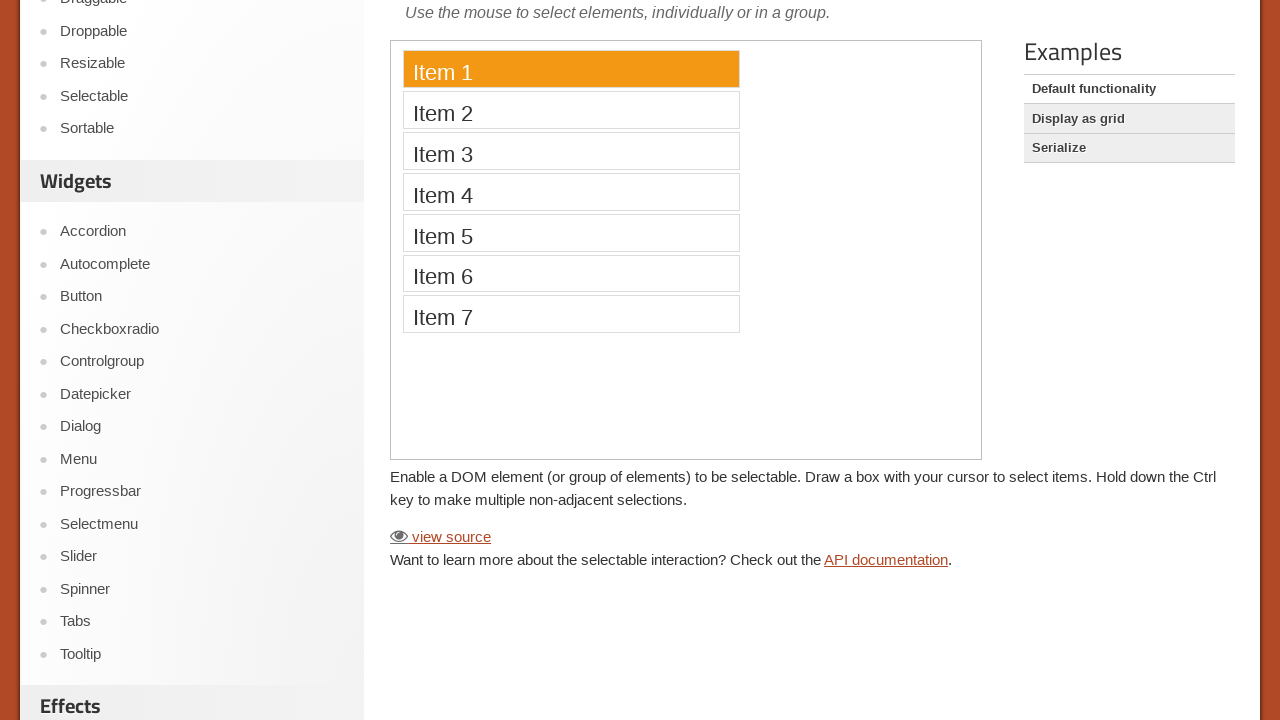

Located the third selectable item
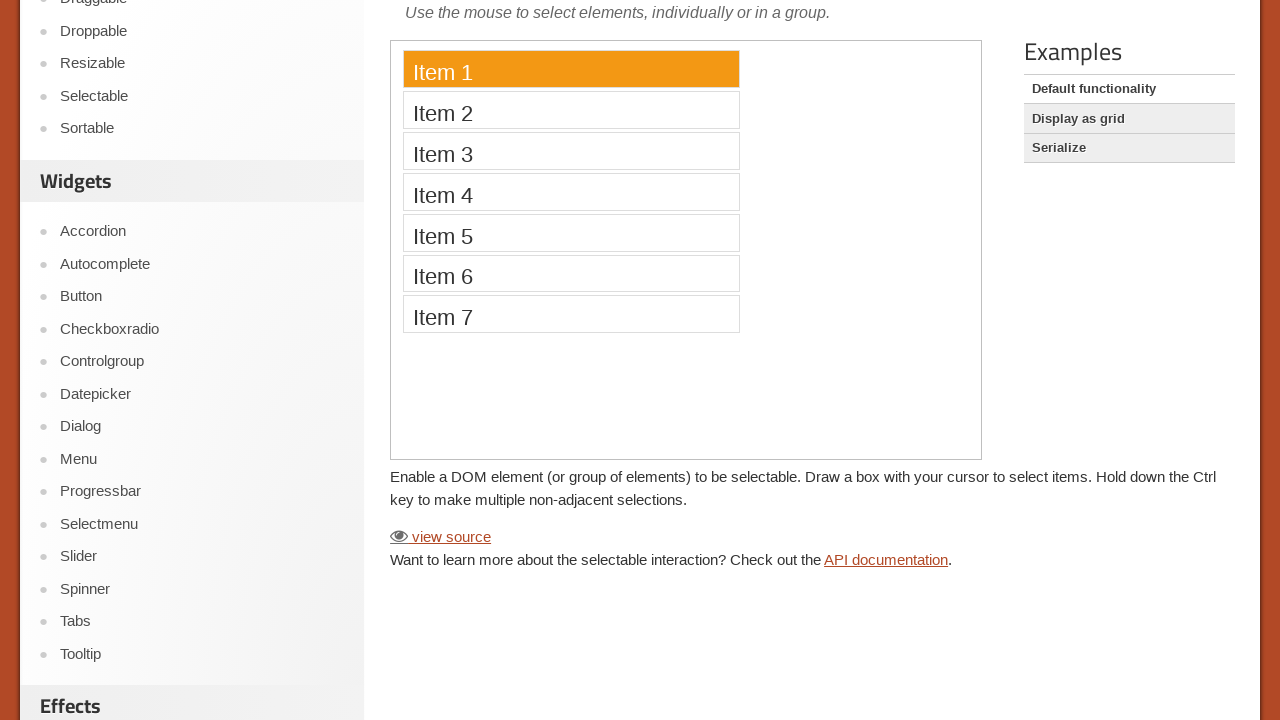

Dragged from second item to third item to select multiple items at (571, 151)
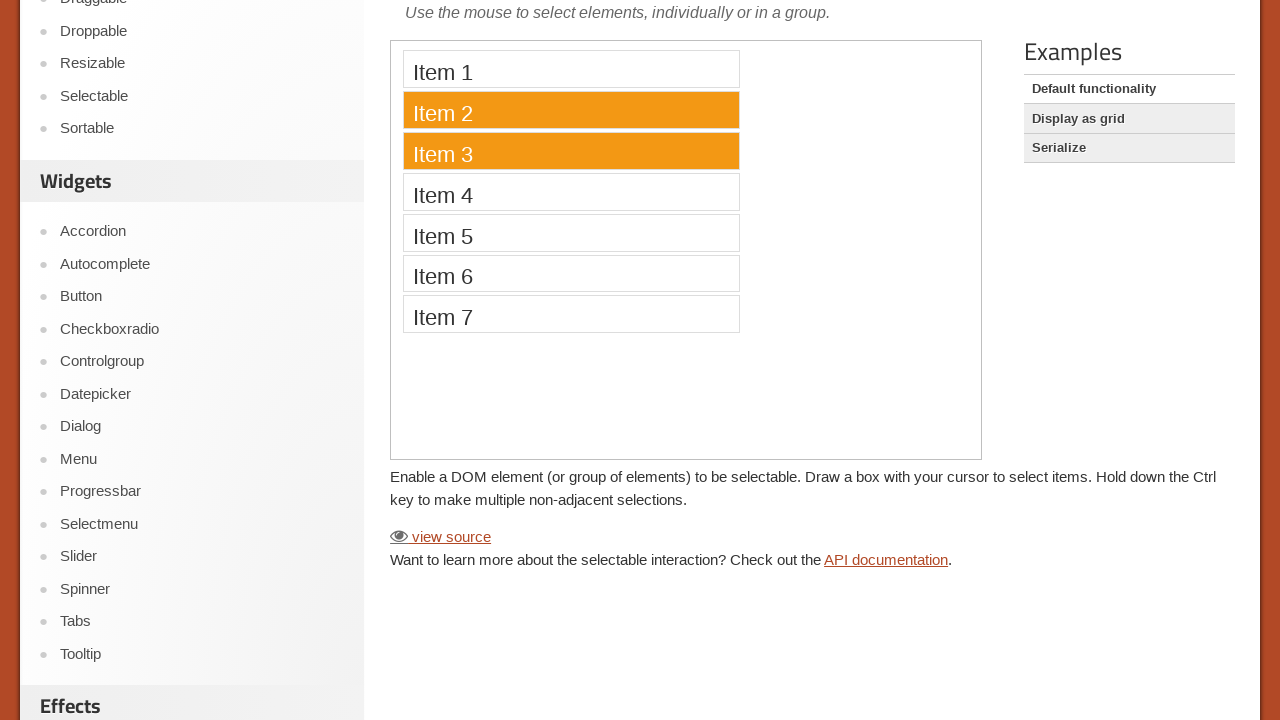

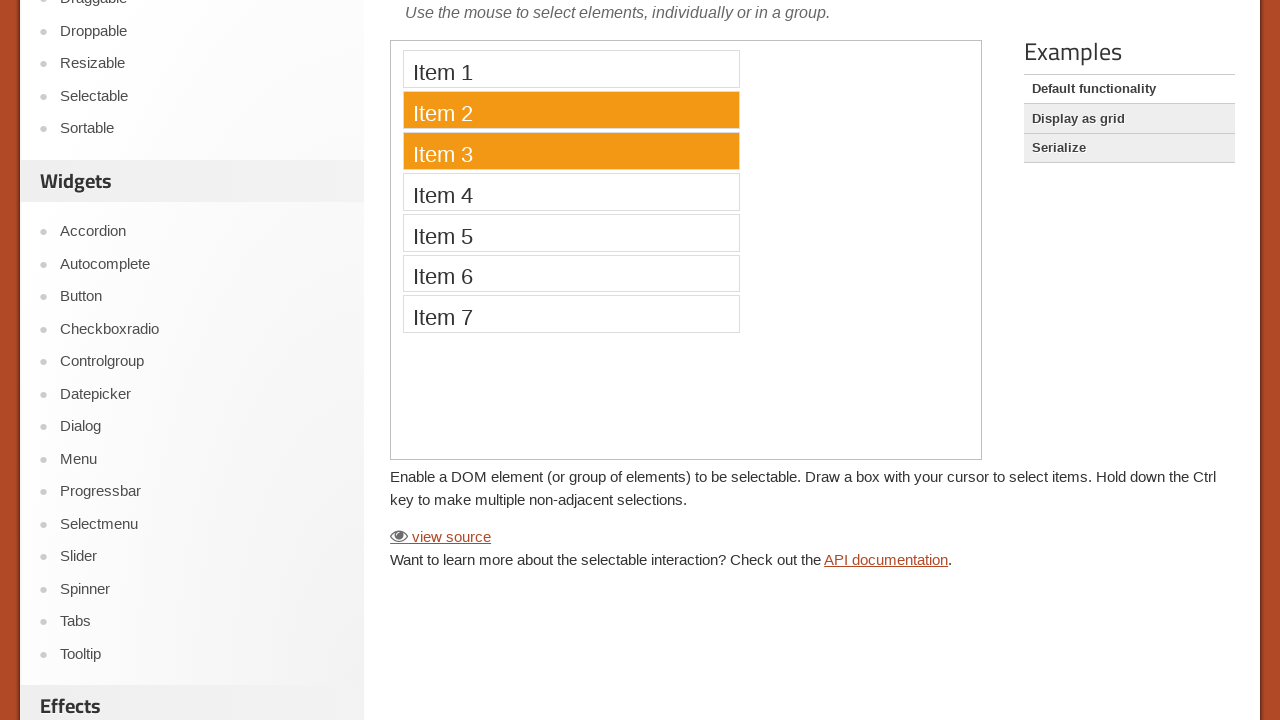